Tests opting out of A/B tests by adding an opt-out cookie before navigating to the A/B test page.

Starting URL: http://the-internet.herokuapp.com

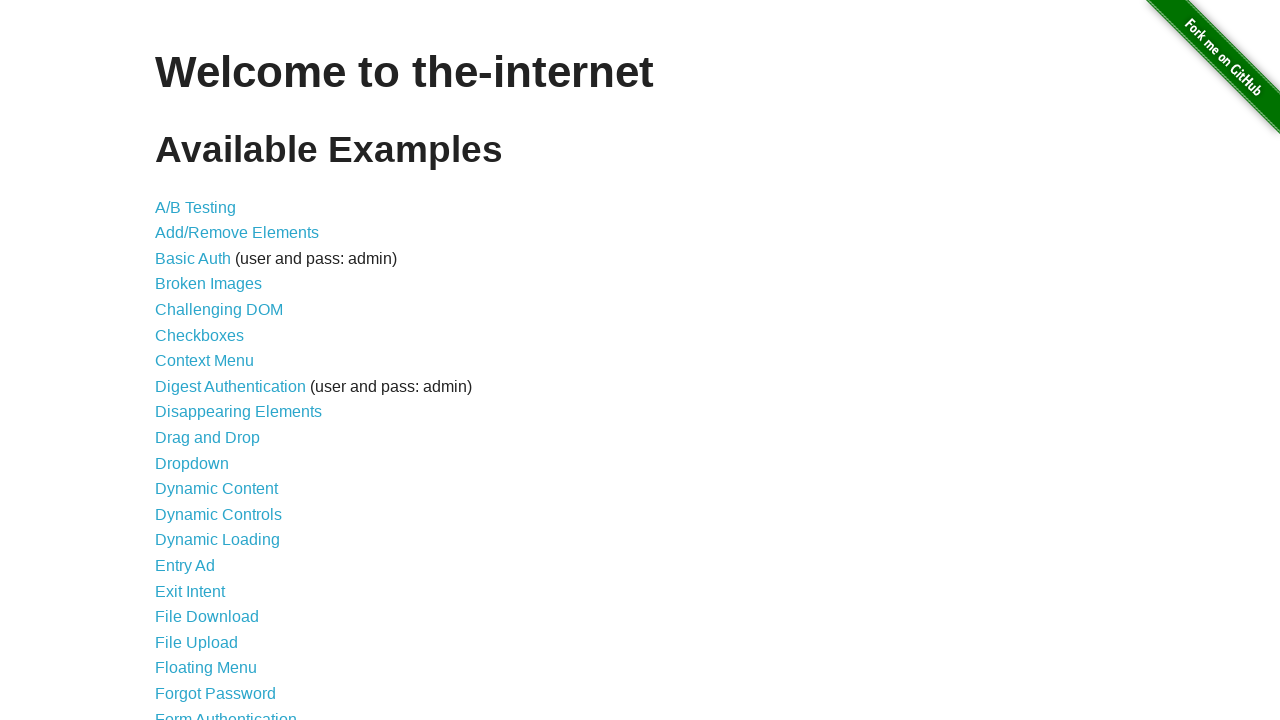

Added optimizelyOptOut cookie to opt out of A/B tests
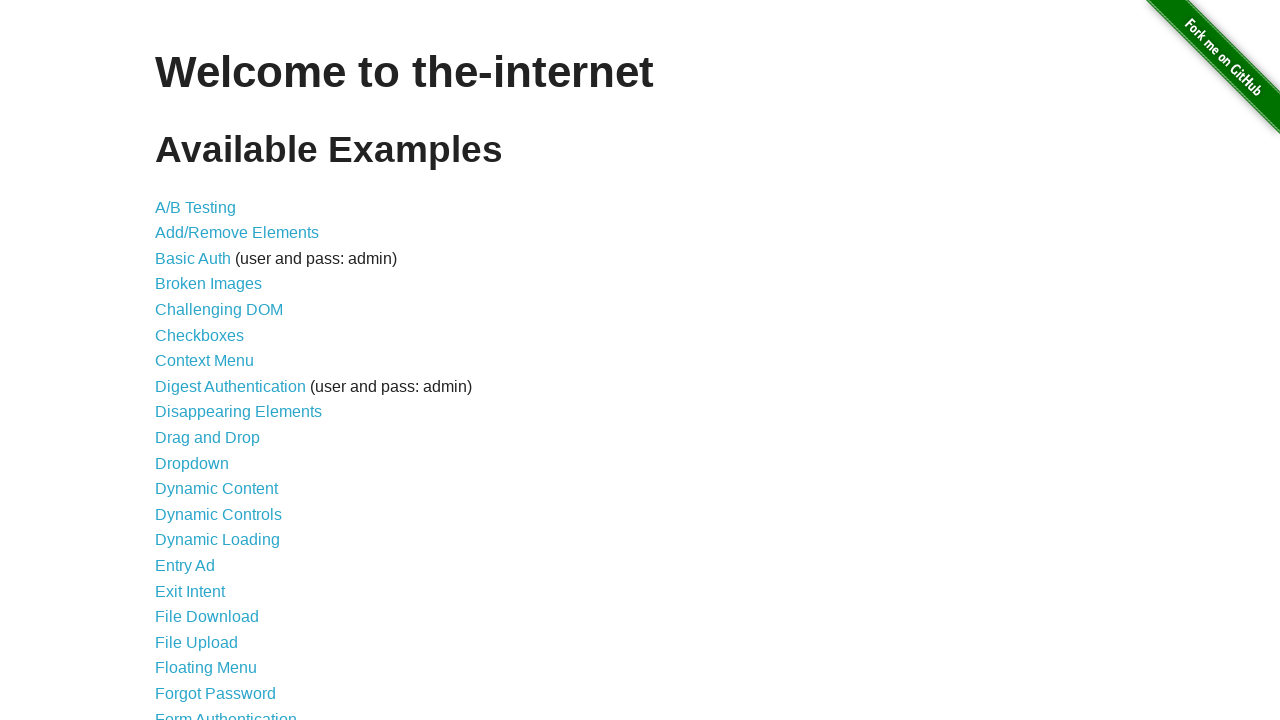

Navigated to A/B test page
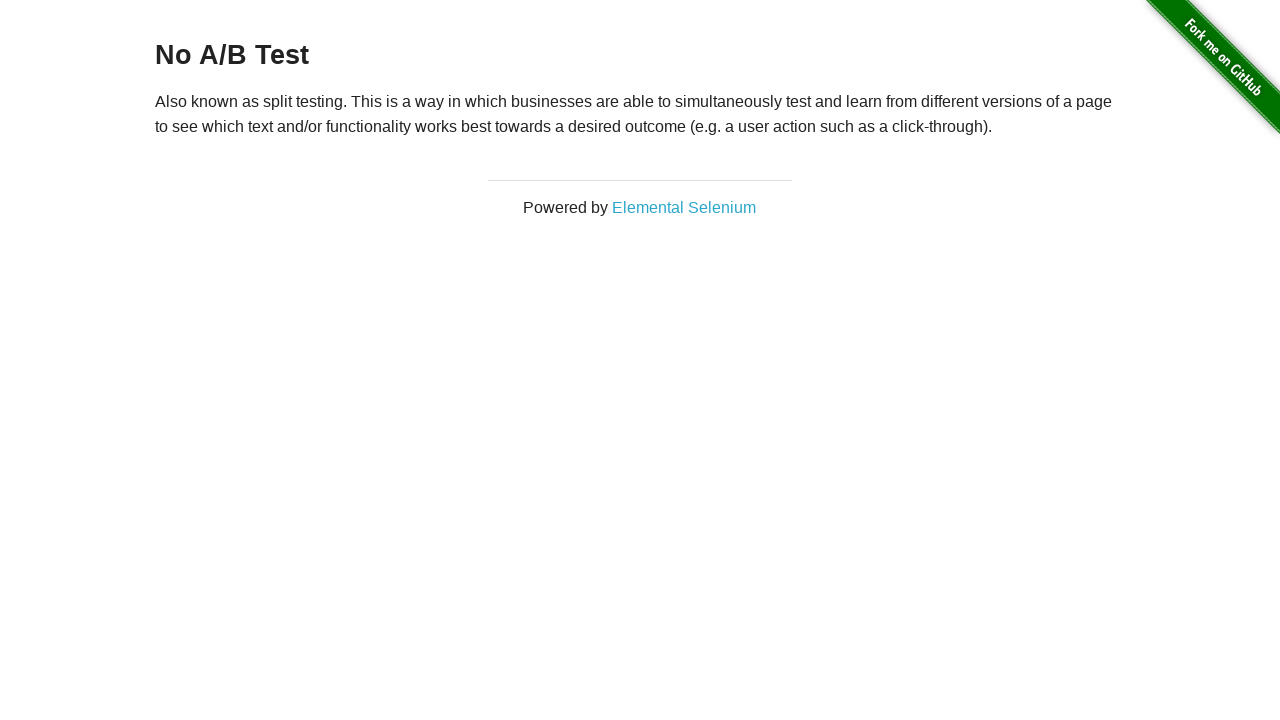

Located h3 heading element
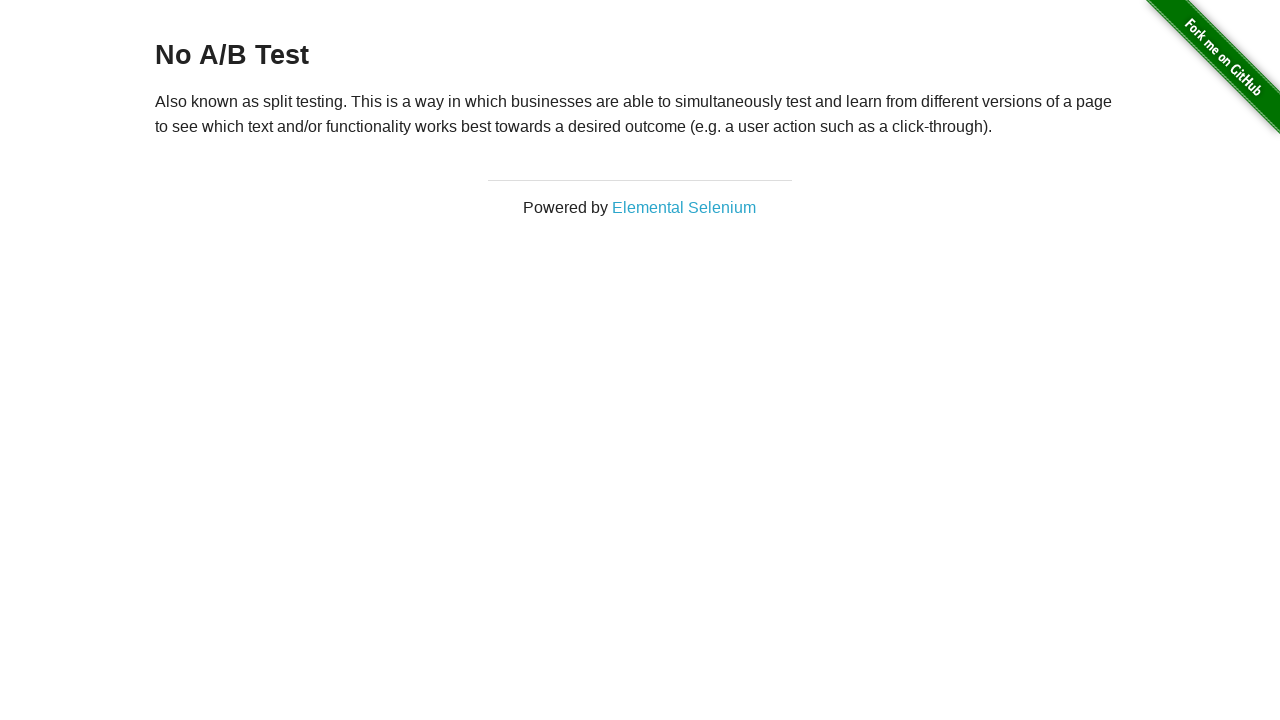

Waited for h3 heading to be visible
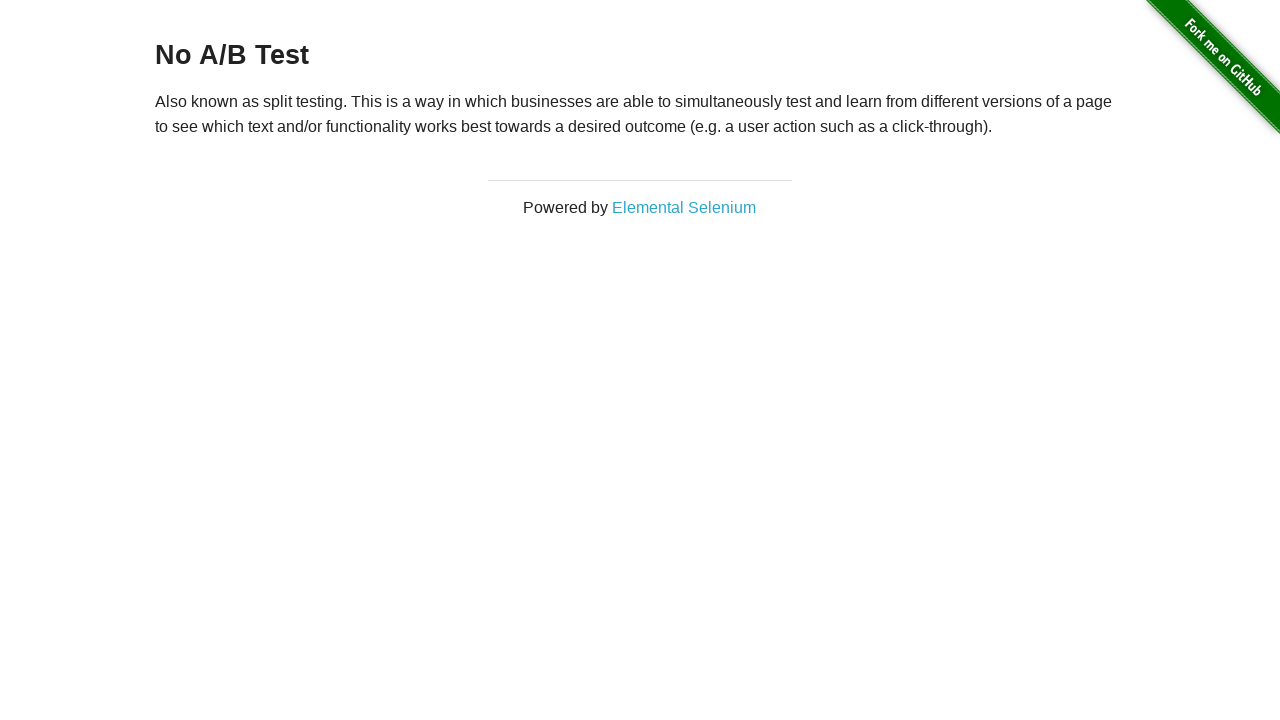

Verified heading text is 'No A/B Test' - opted out successfully
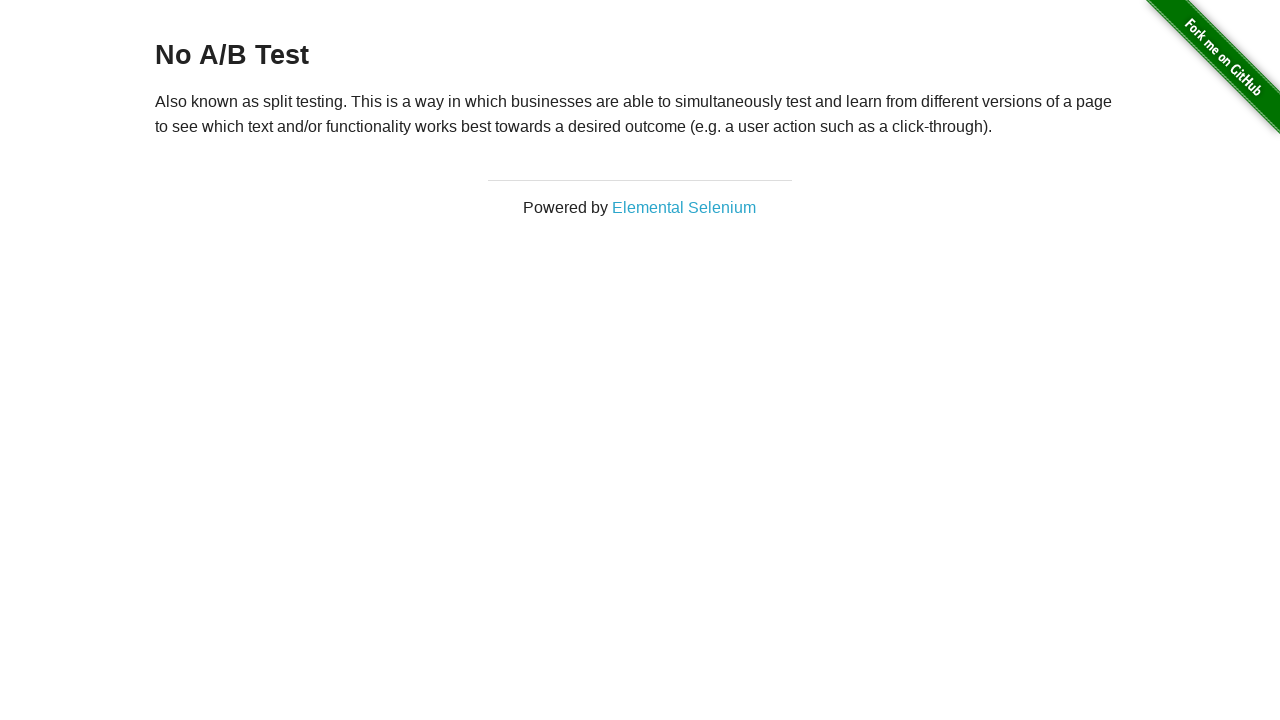

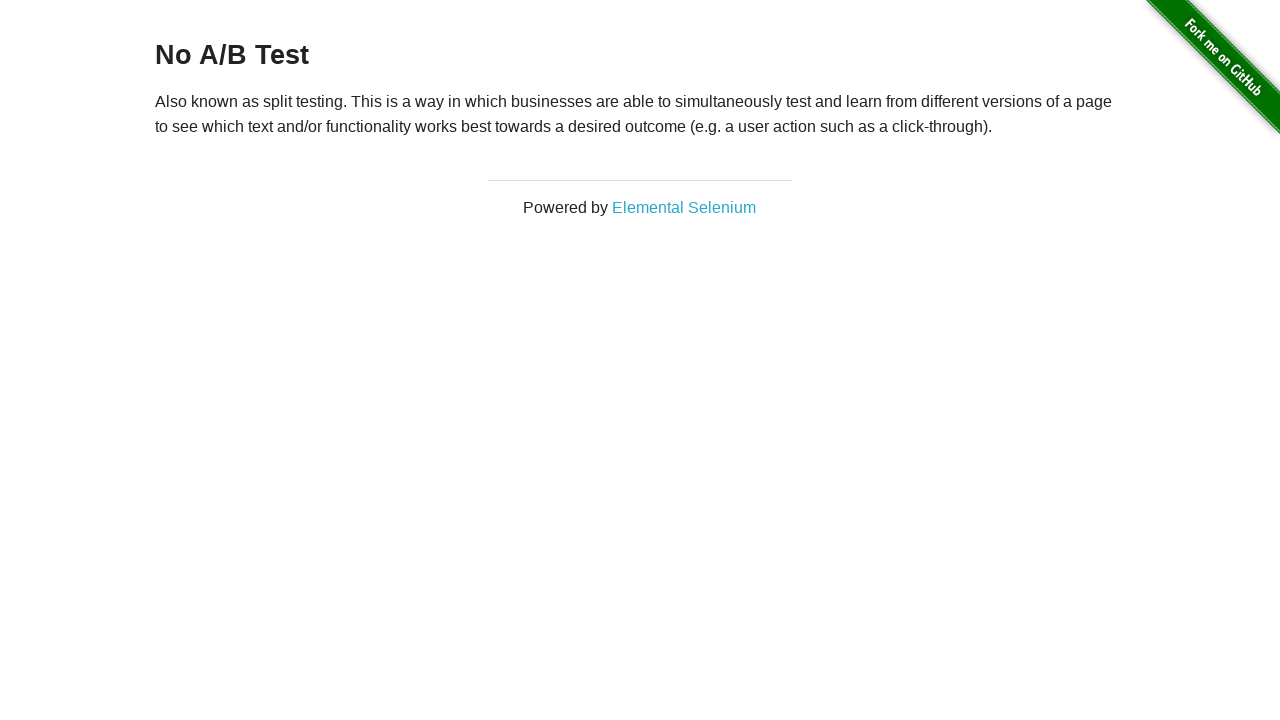